Tests checkbox functionality by locating the first checkbox and checking it, then verifying it is checked (similar to synchrony test).

Starting URL: https://the-internet.herokuapp.com/checkboxes

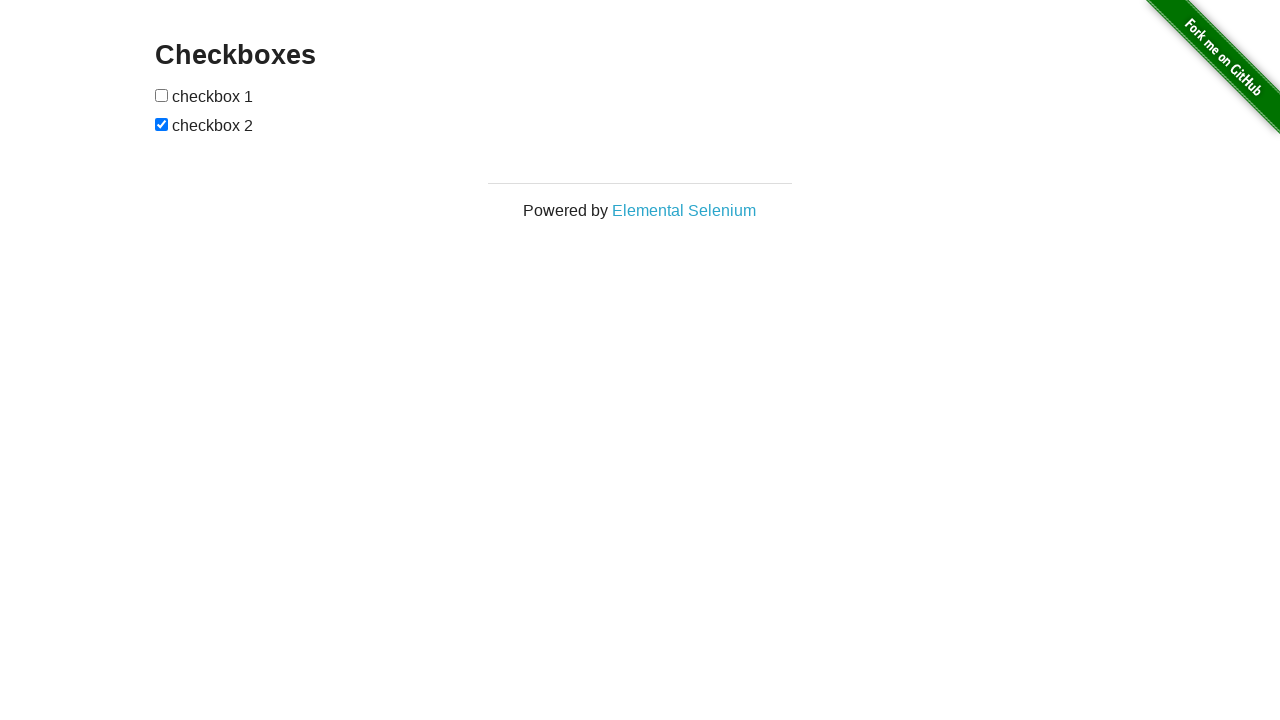

Located the first checkbox on the page
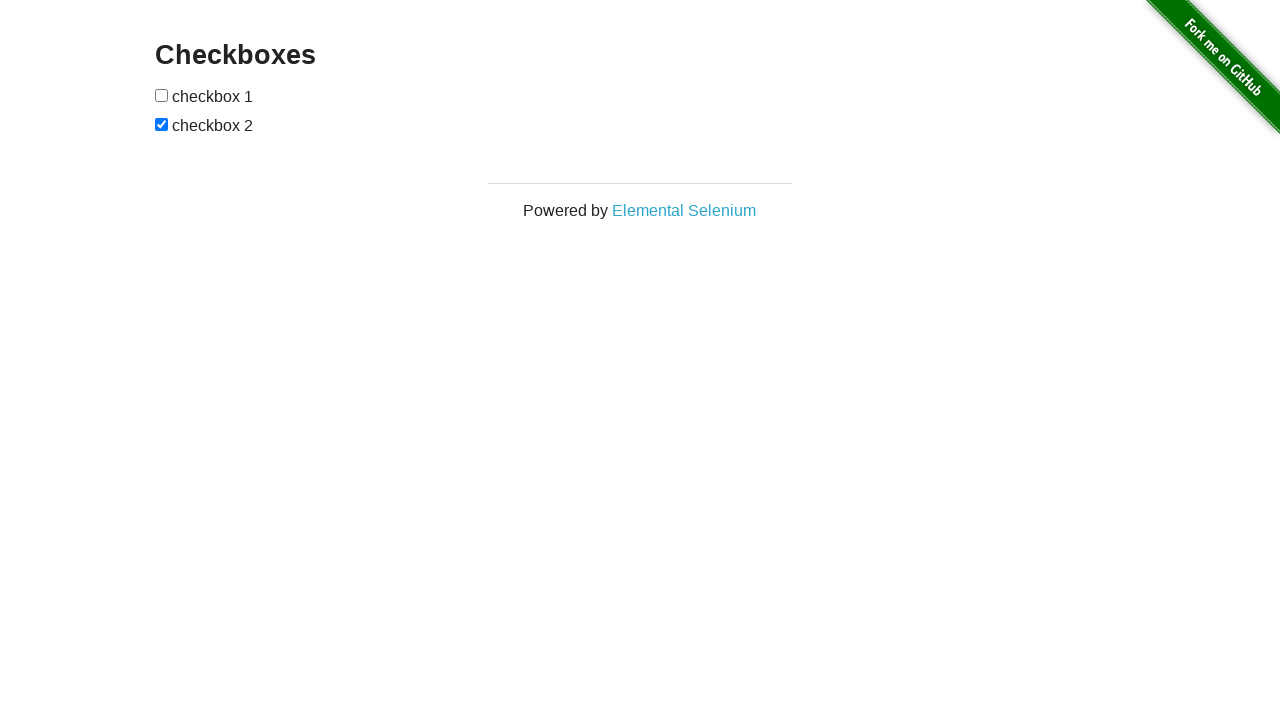

Checked the first checkbox at (162, 95) on internal:role=checkbox >> nth=0
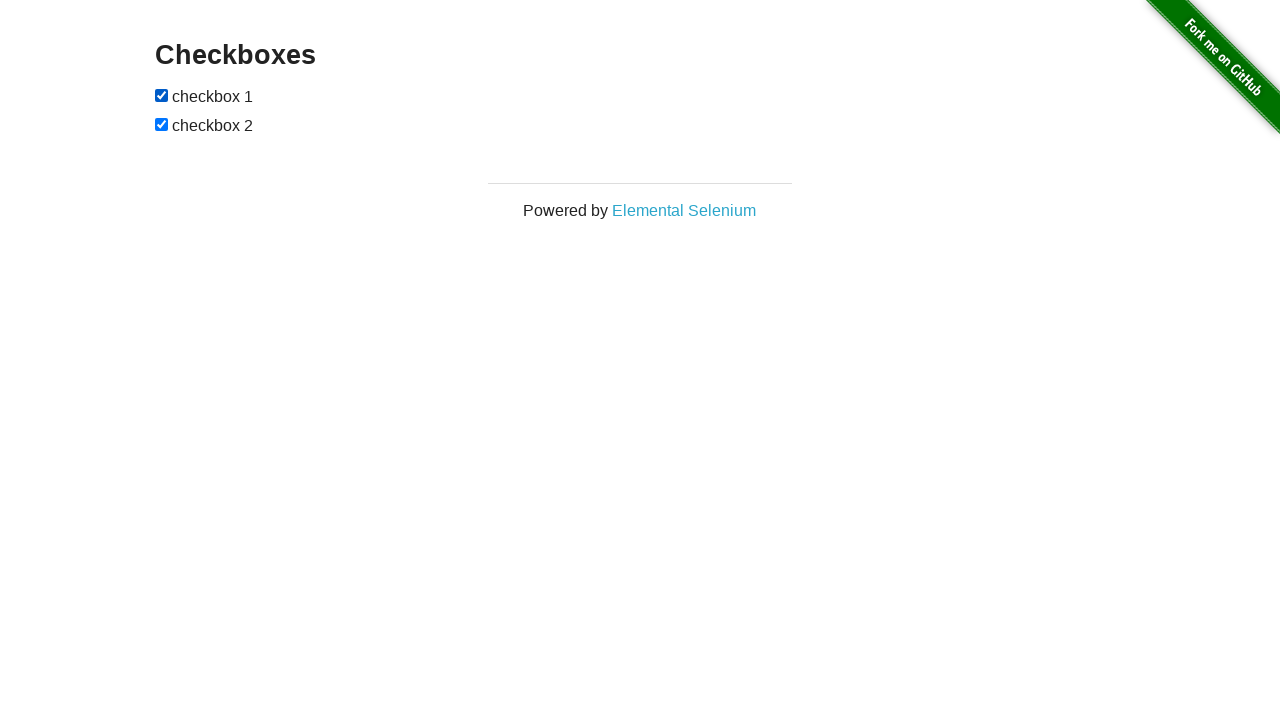

Verified that the first checkbox is now checked
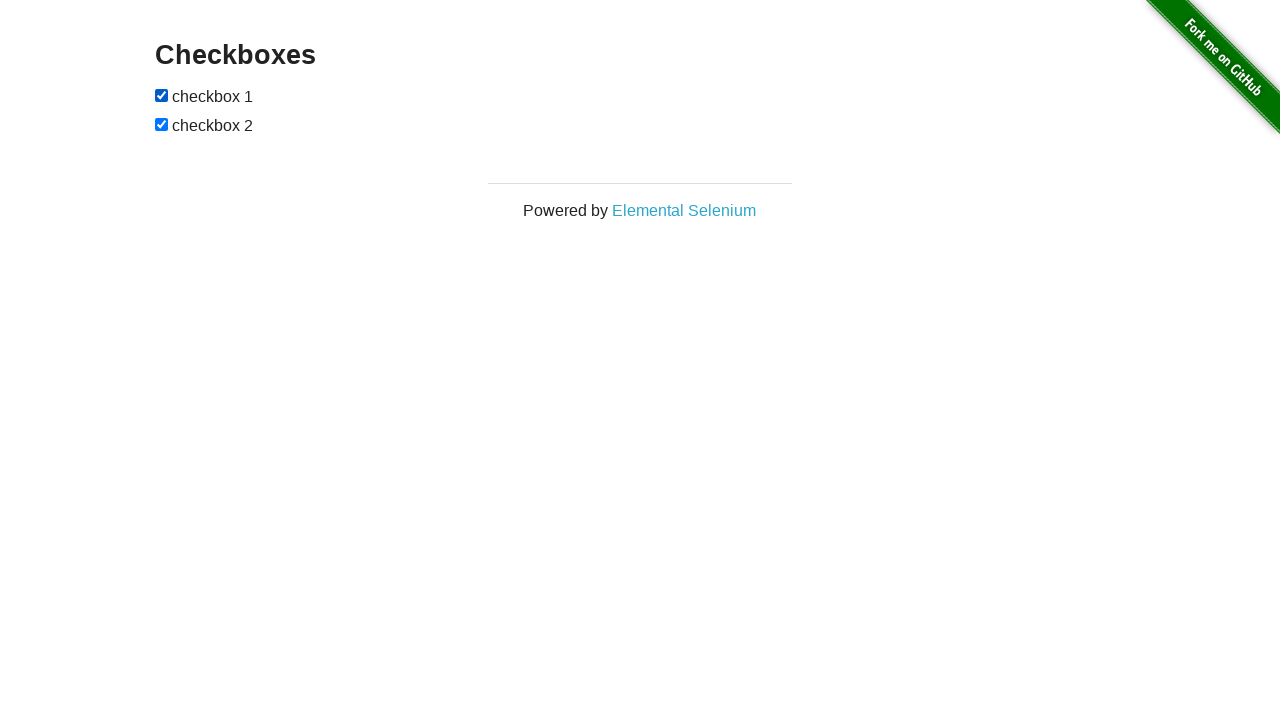

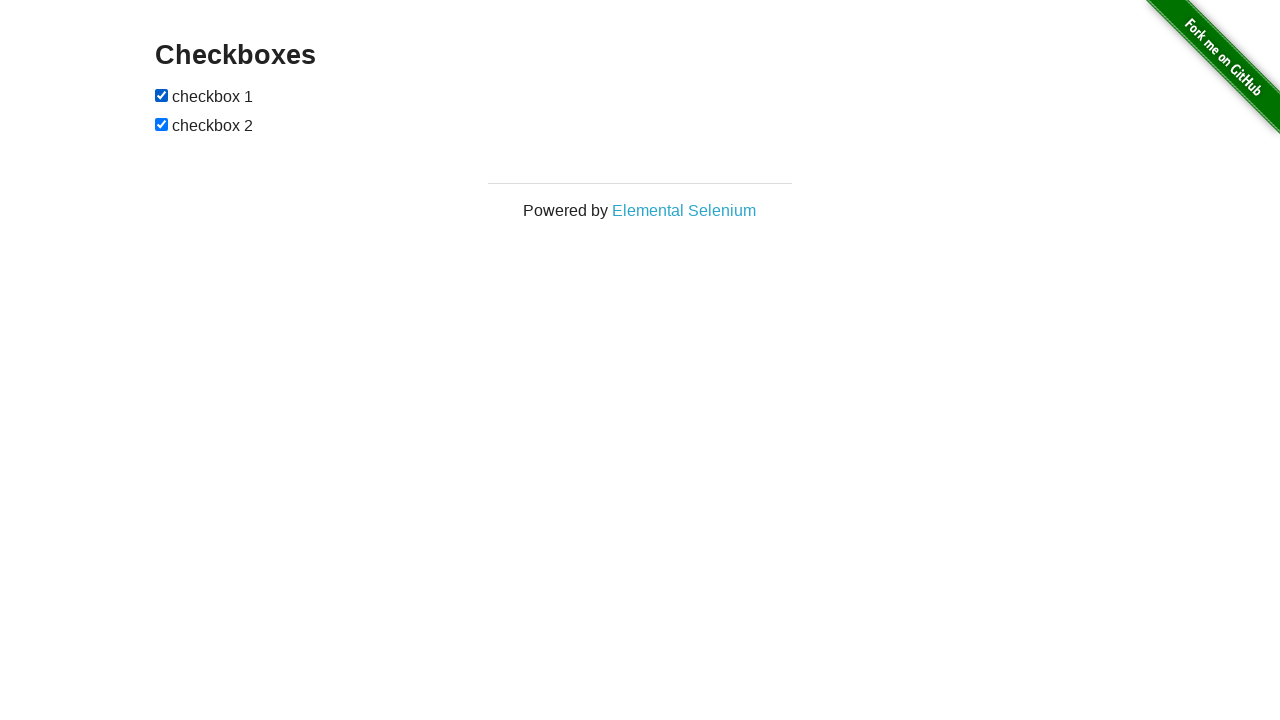